Tests the selectable list functionality by clicking each list item to select them, then clicking again to deselect them one by one.

Starting URL: https://demoqa.com/selectable

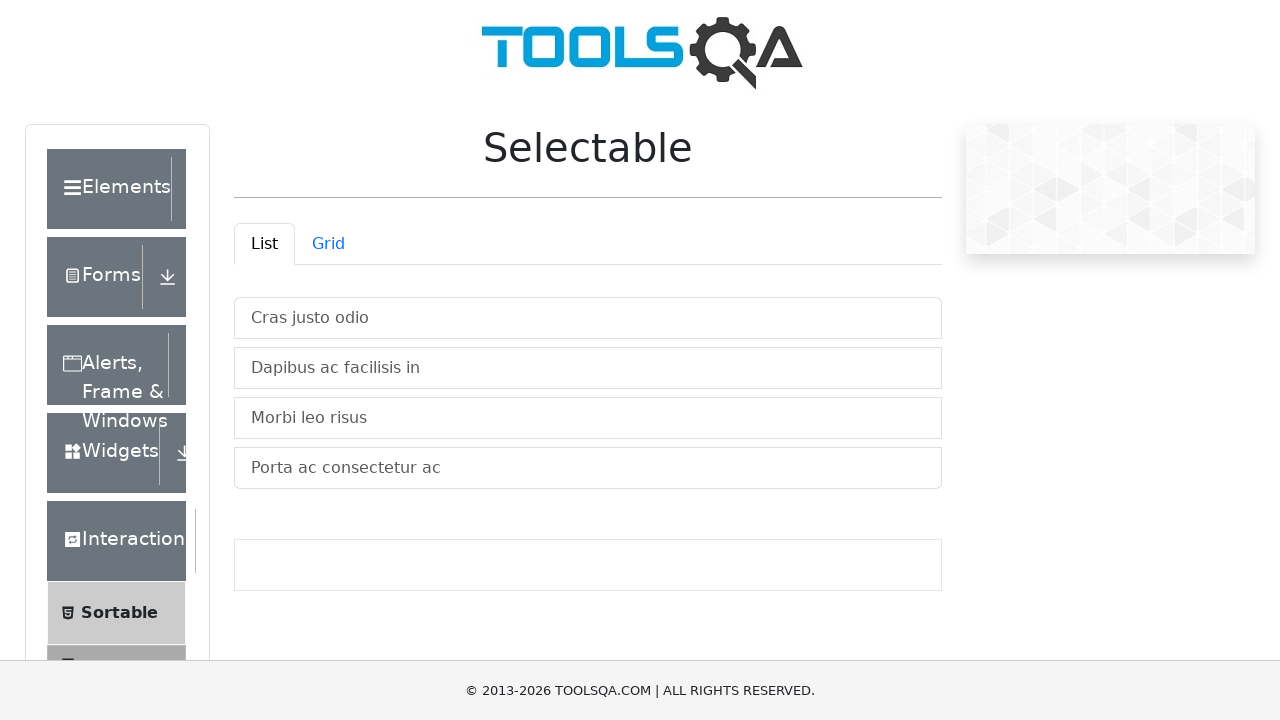

Waited for selectable list items to load
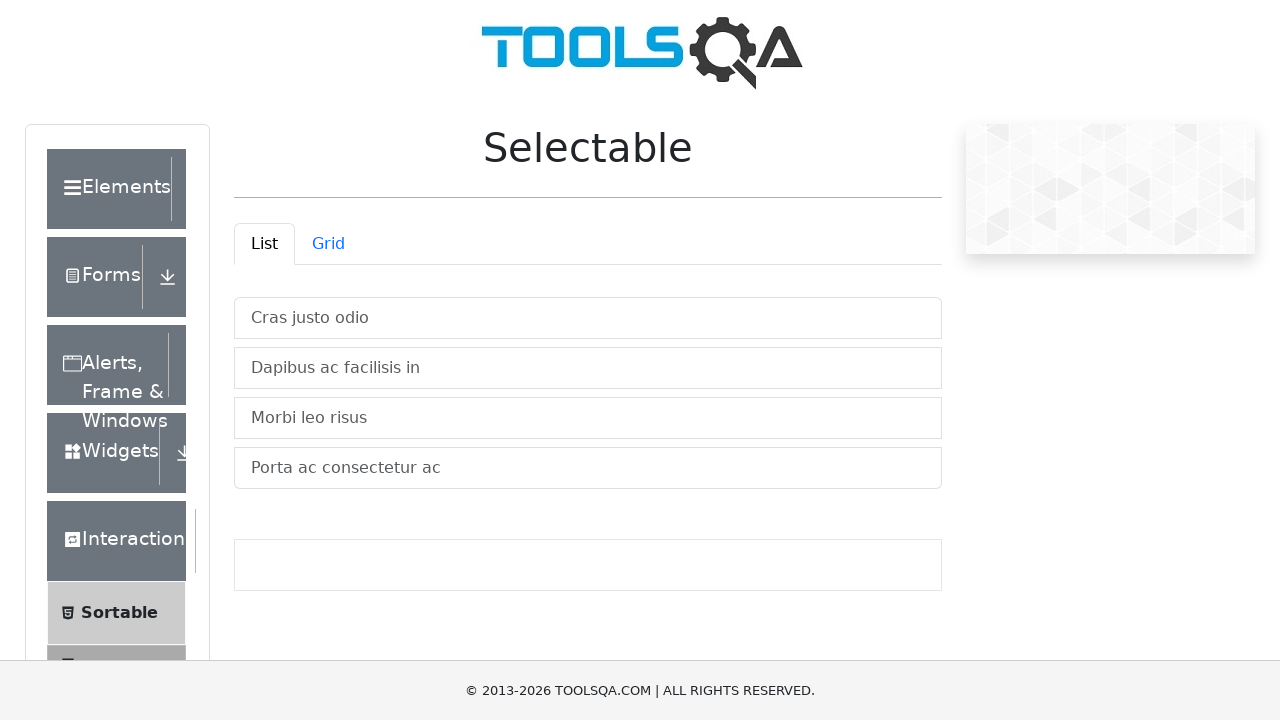

Located 4 list items in the selectable list
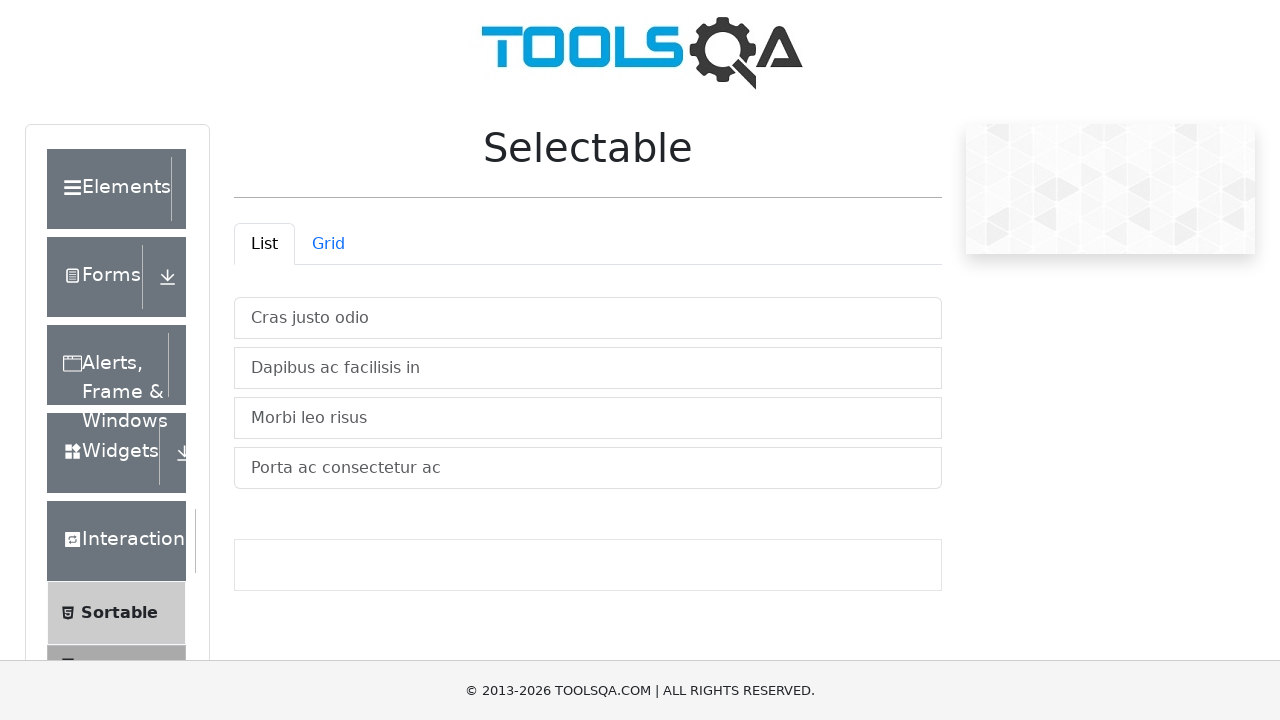

Clicked list item 1 to select it at (588, 318) on #verticalListContainer li >> nth=0
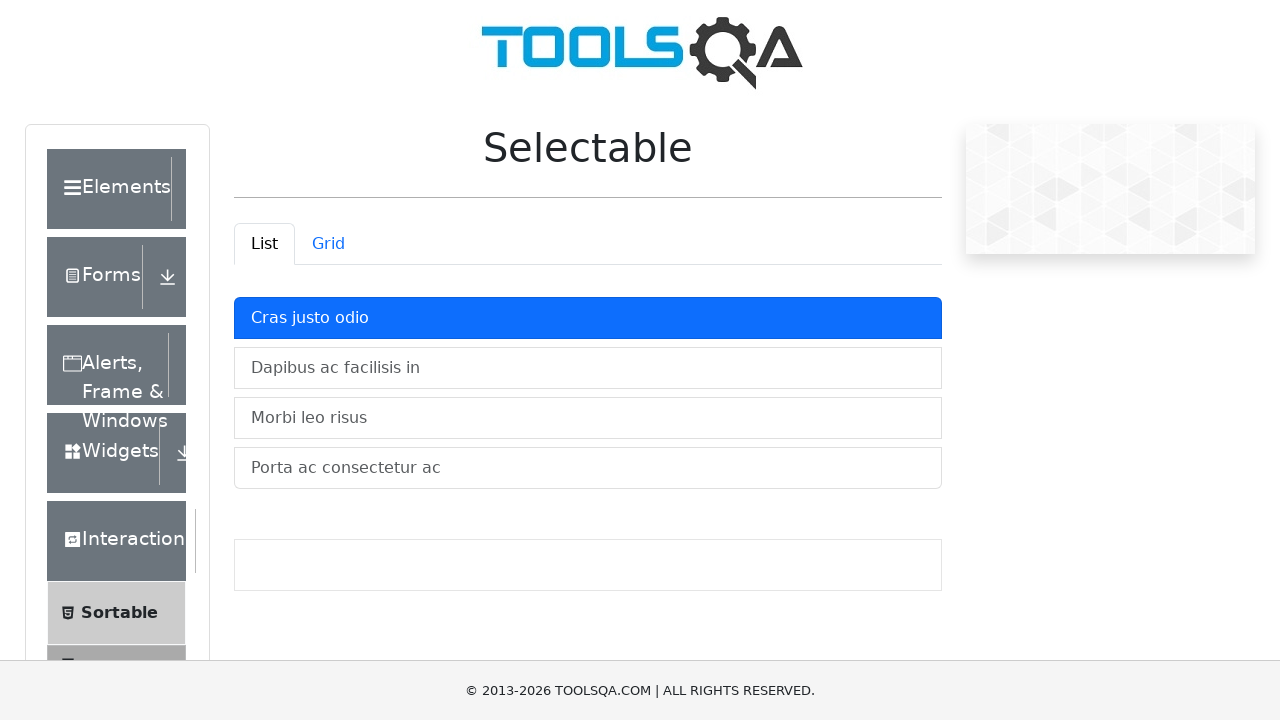

Clicked list item 2 to select it at (588, 368) on #verticalListContainer li >> nth=1
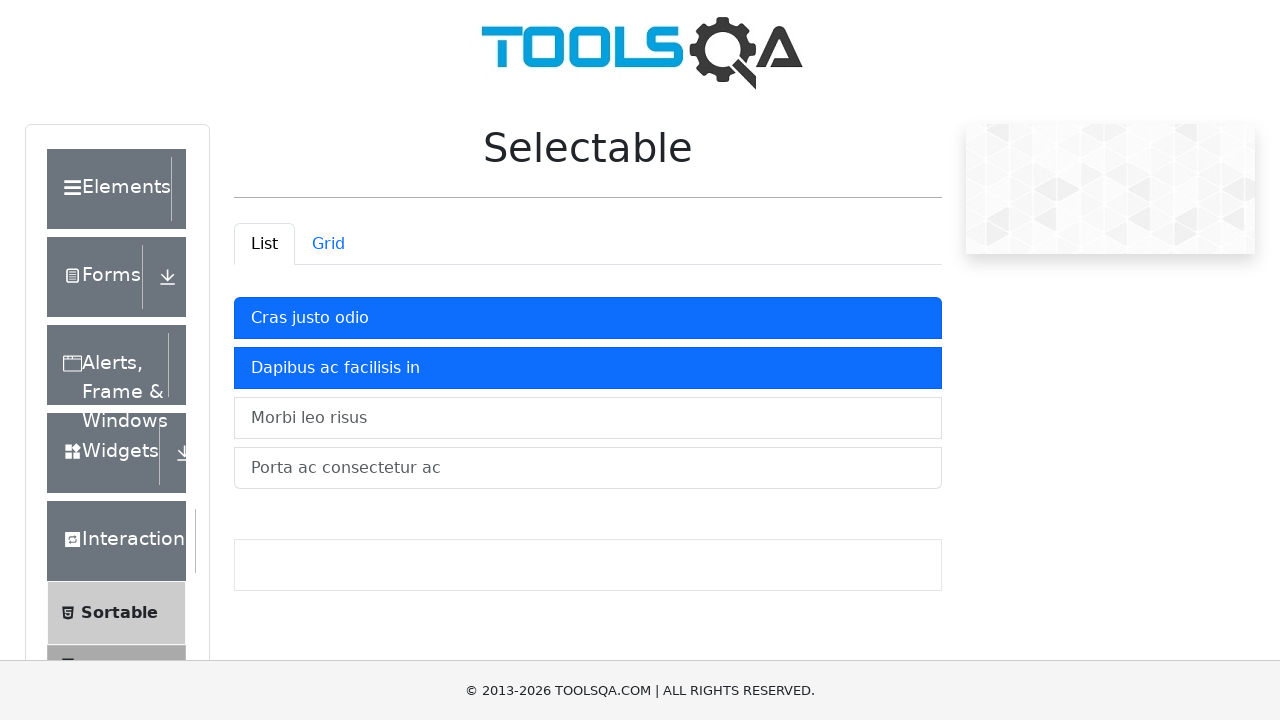

Clicked list item 3 to select it at (588, 418) on #verticalListContainer li >> nth=2
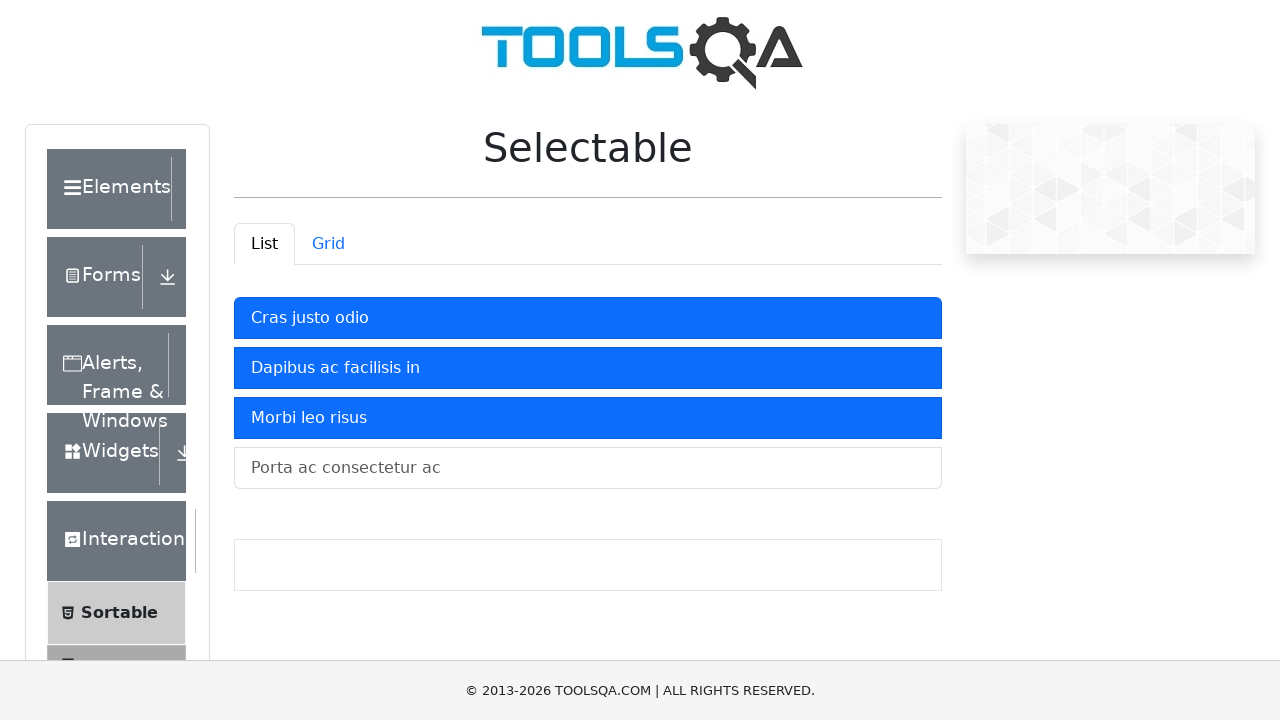

Clicked list item 4 to select it at (588, 468) on #verticalListContainer li >> nth=3
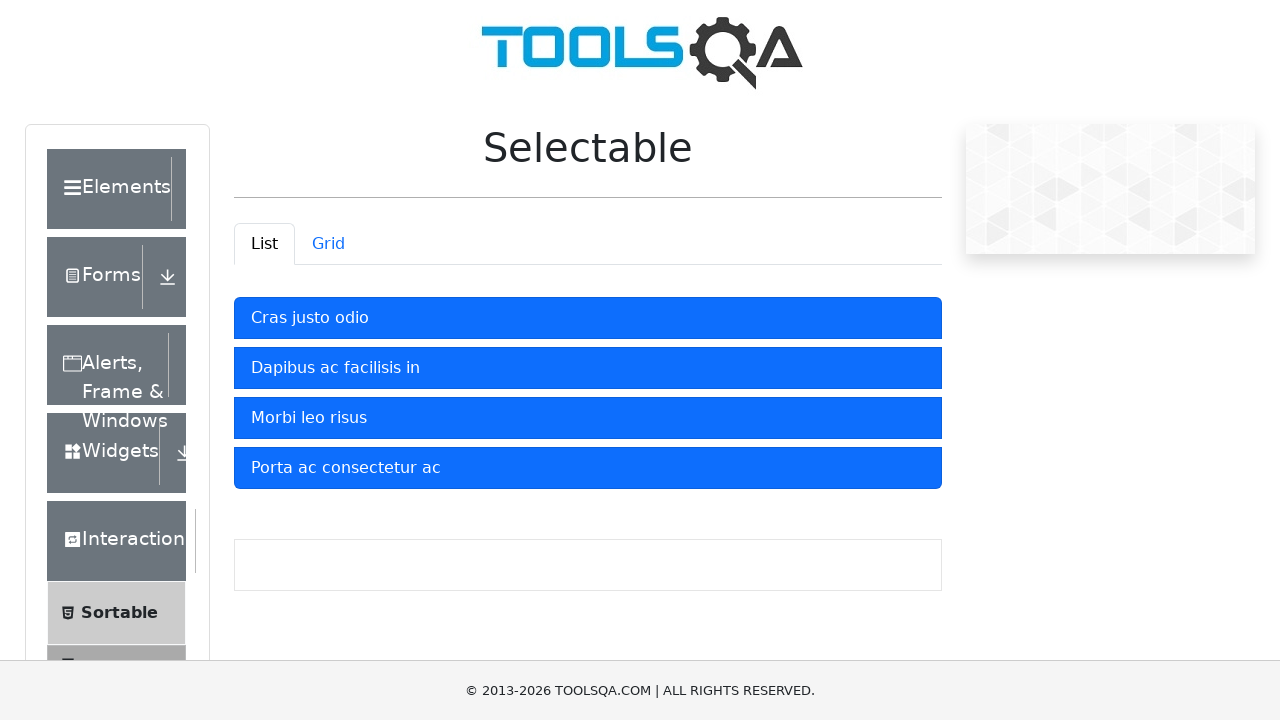

Clicked list item 1 again to deselect it at (588, 318) on #verticalListContainer li >> nth=0
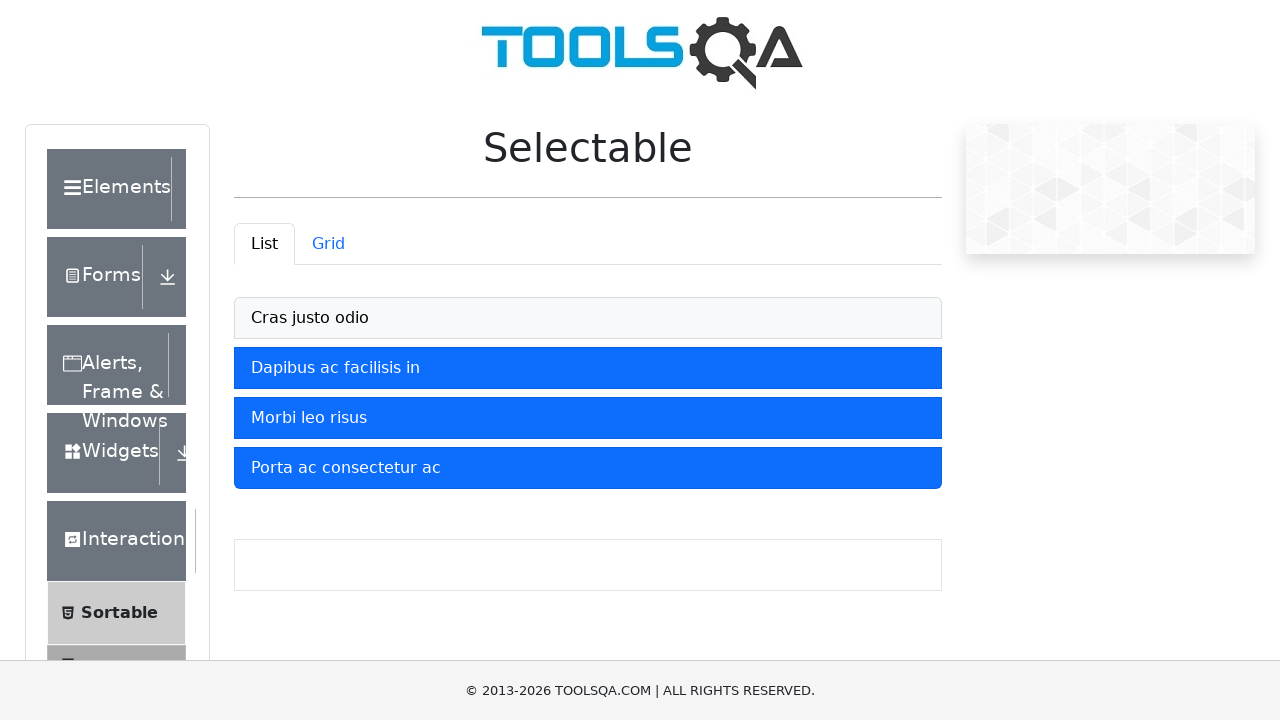

Clicked list item 2 again to deselect it at (588, 368) on #verticalListContainer li >> nth=1
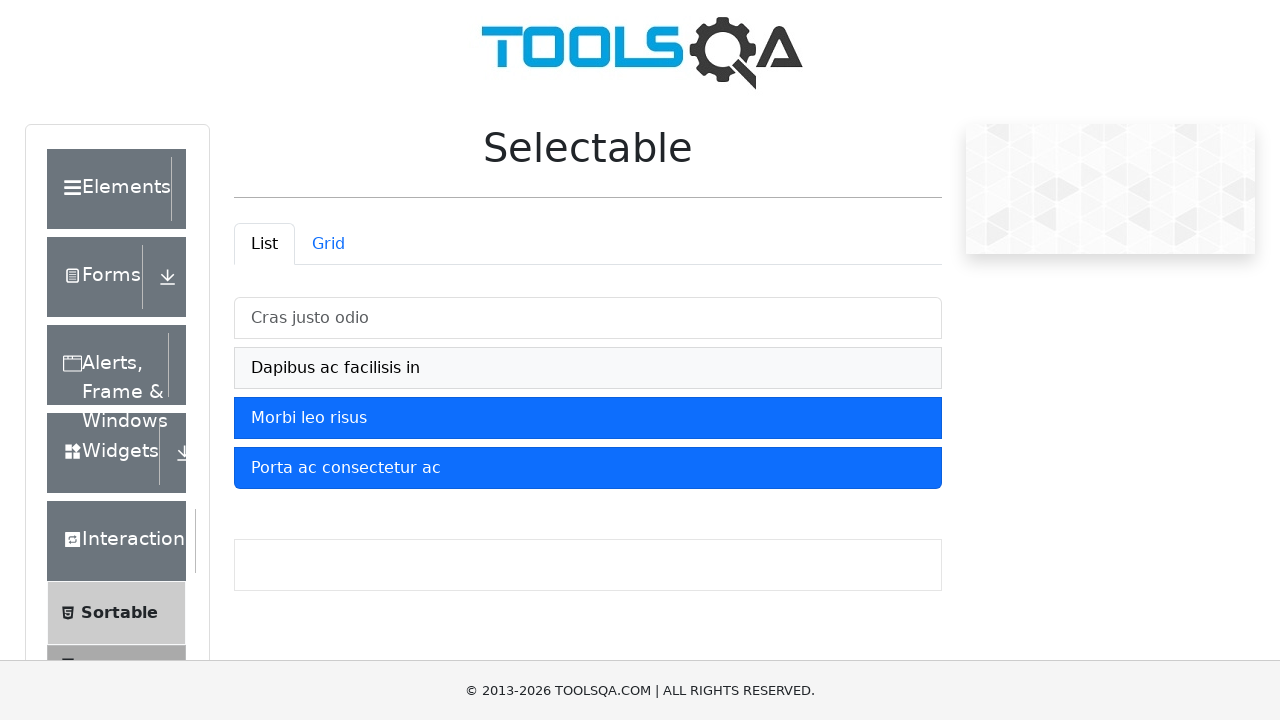

Clicked list item 3 again to deselect it at (588, 418) on #verticalListContainer li >> nth=2
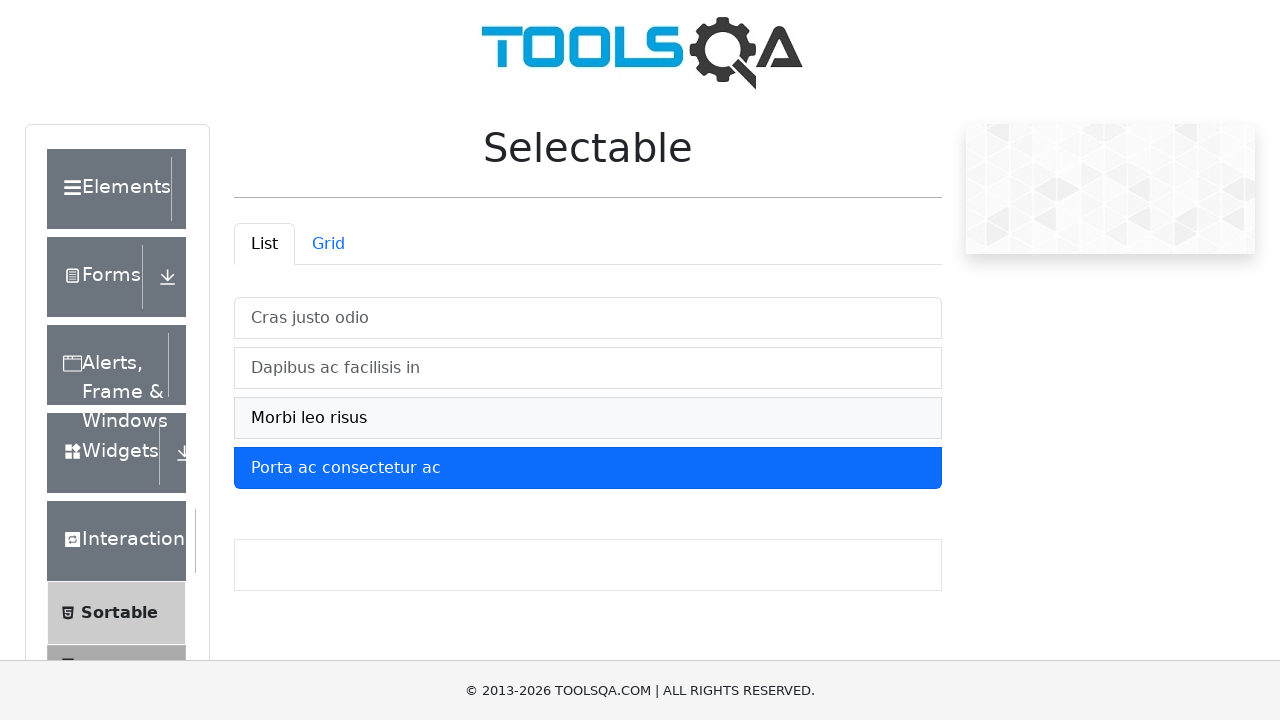

Clicked list item 4 again to deselect it at (588, 468) on #verticalListContainer li >> nth=3
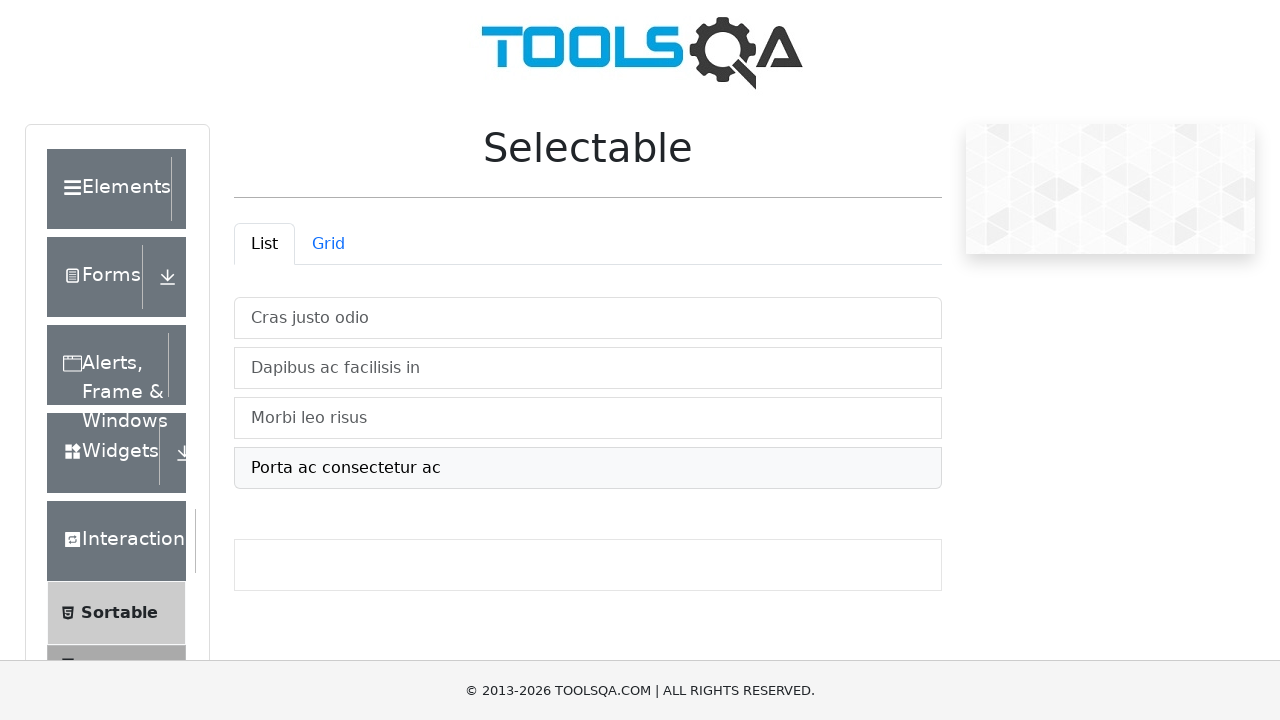

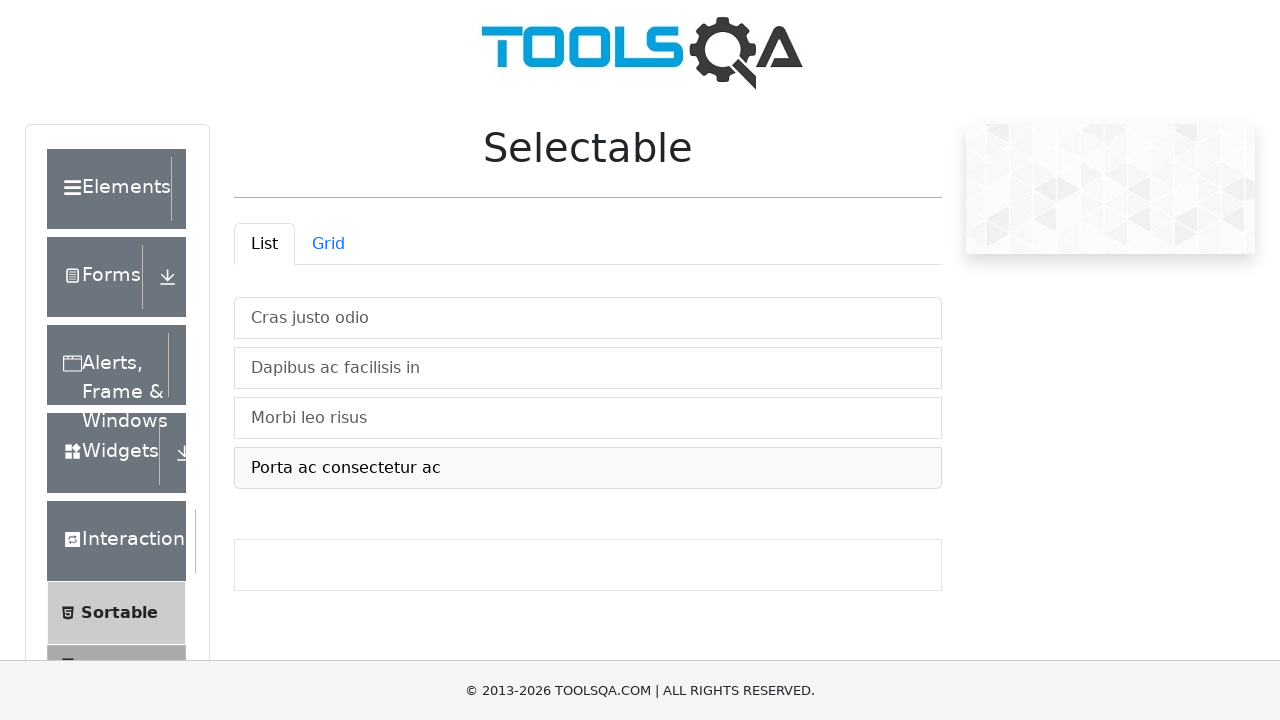